Tests navigation on the Greens Tech website by clicking on a "Model Resume" section header and then clicking on a related link about model resume training in Chennai.

Starting URL: http://greenstech.in/selenium-course-content.html

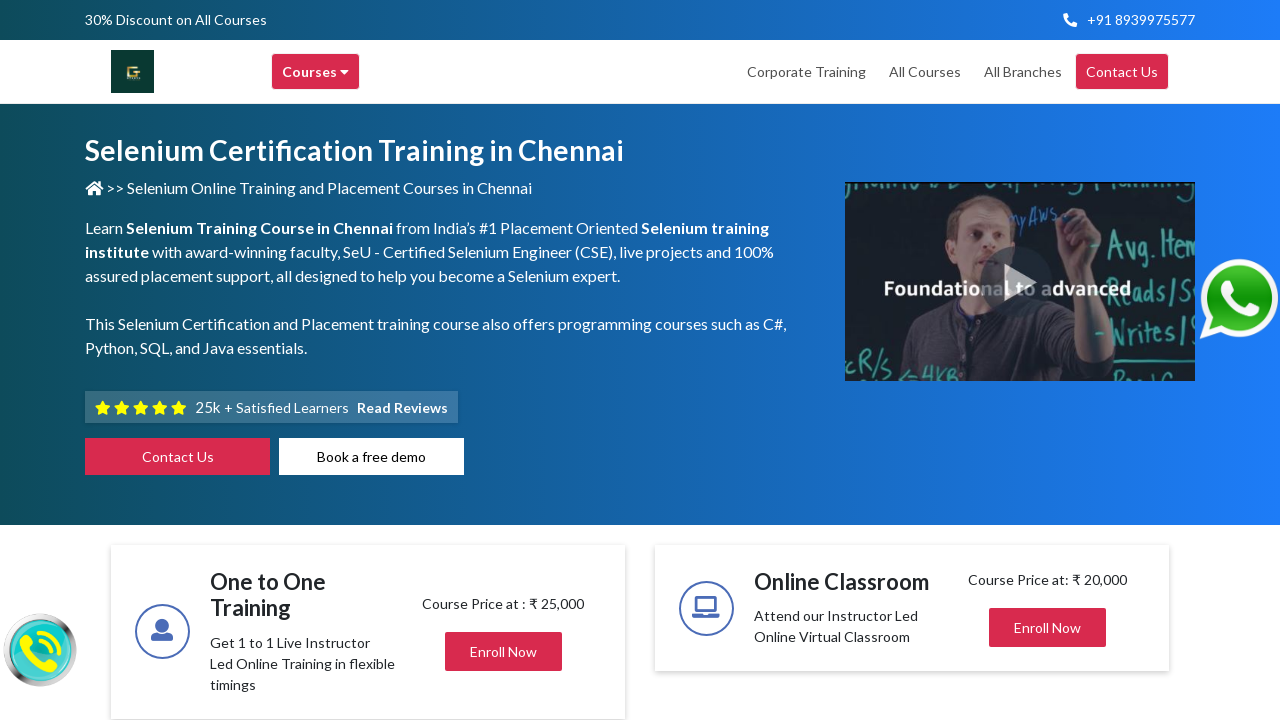

Clicked on Model Resume section header at (1048, 360) on xpath=//div[@id='heading201']
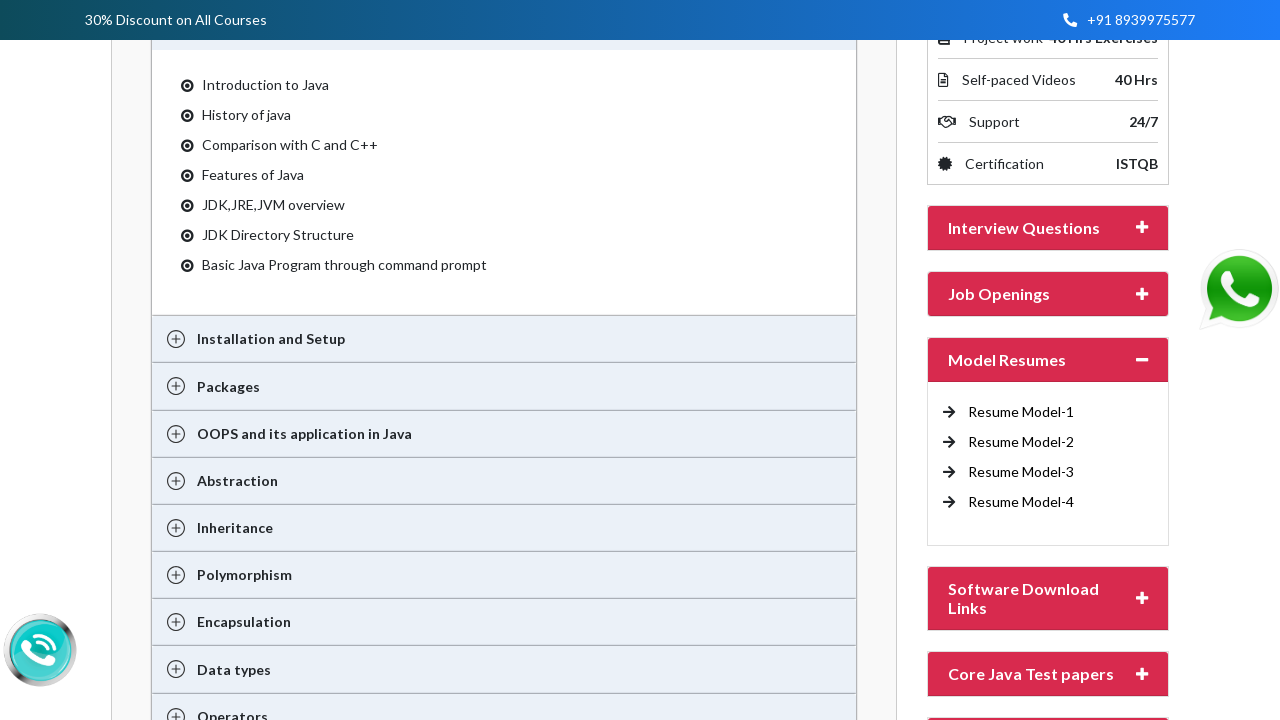

Clicked on Model Resume training in Chennai link at (1021, 412) on xpath=//a[contains(@title,'Model Resume training in chennai')]
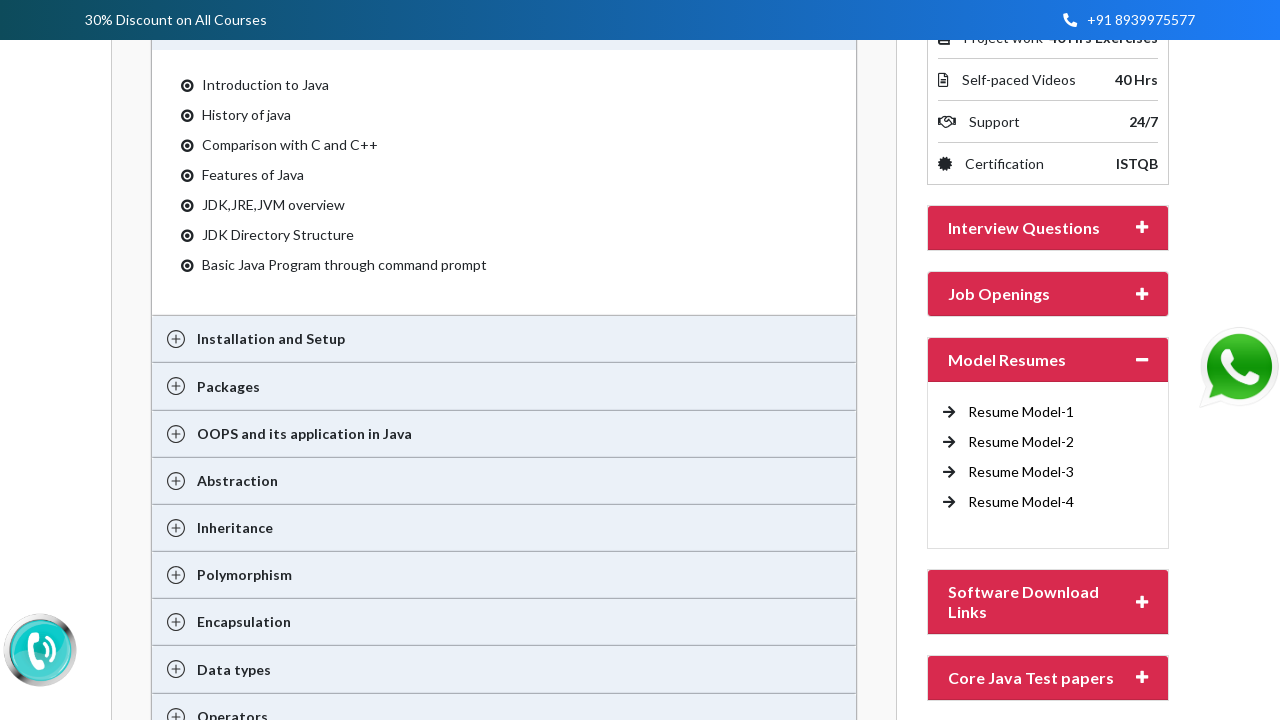

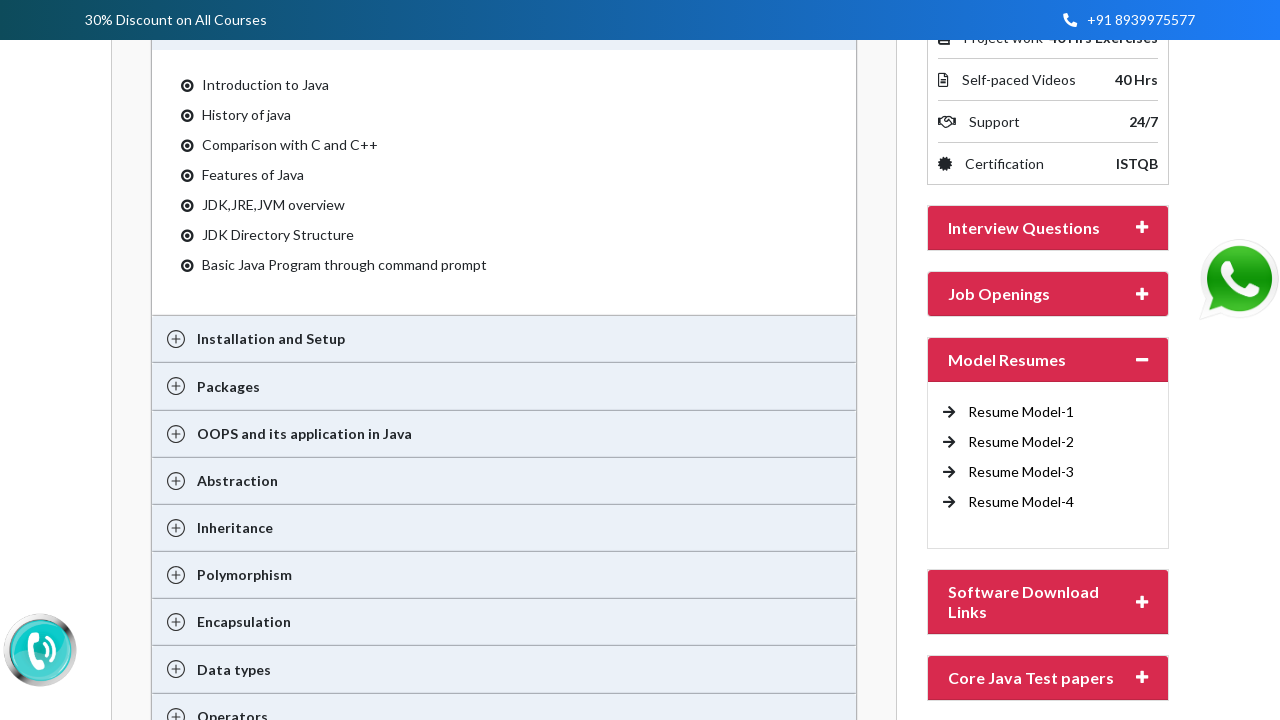